Tests the "Get started" link by clicking it and verifying the Installation heading is visible

Starting URL: https://playwright.dev

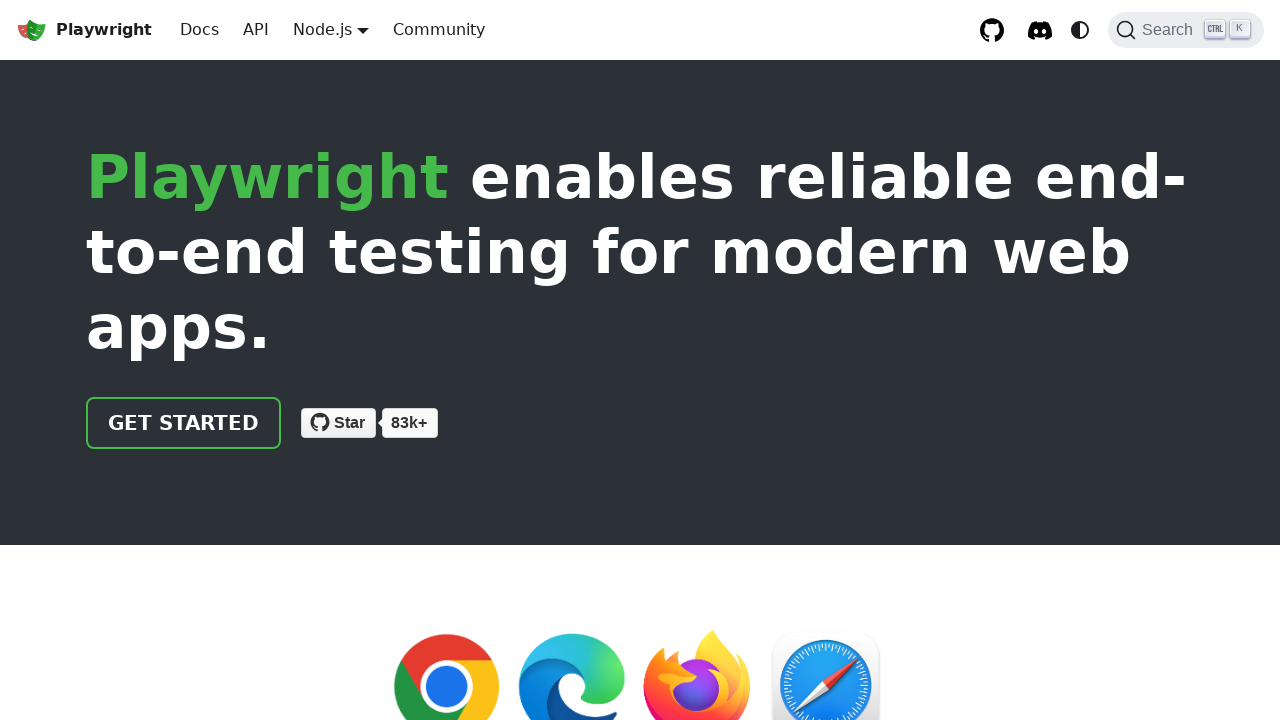

Clicked 'Get started' link at (184, 423) on internal:role=link[name="Get started"i]
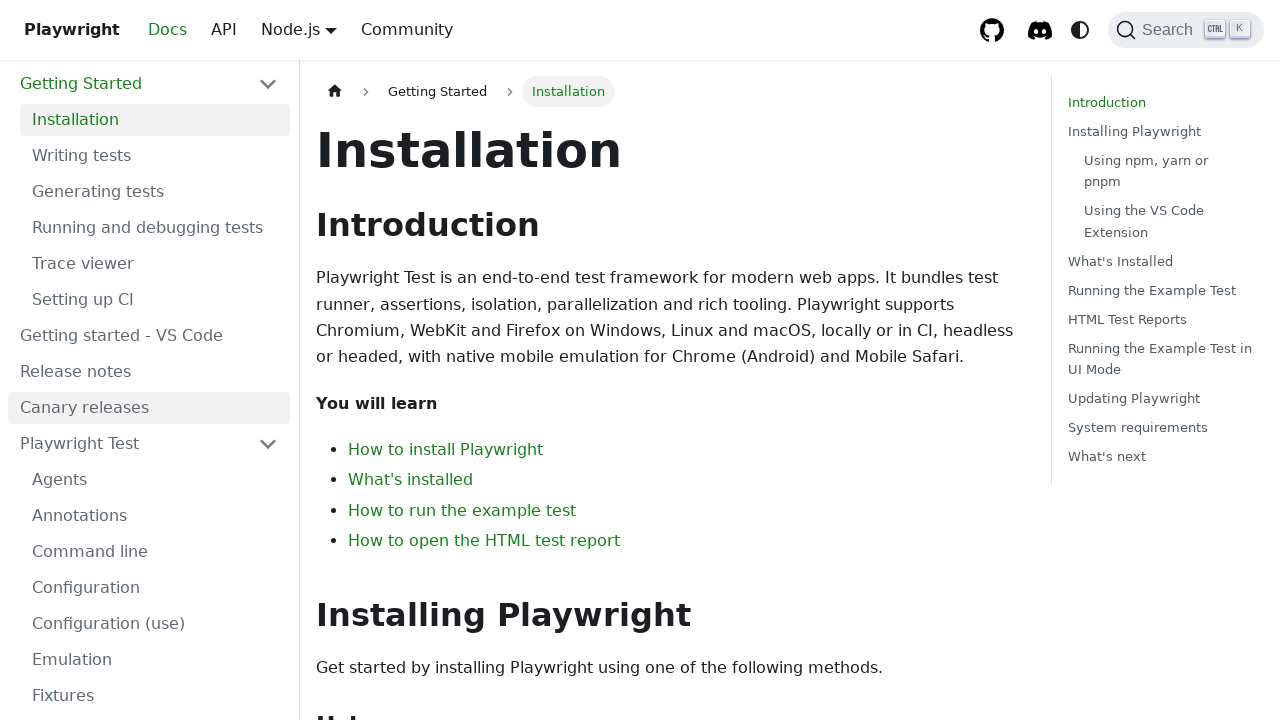

Installation heading is now visible
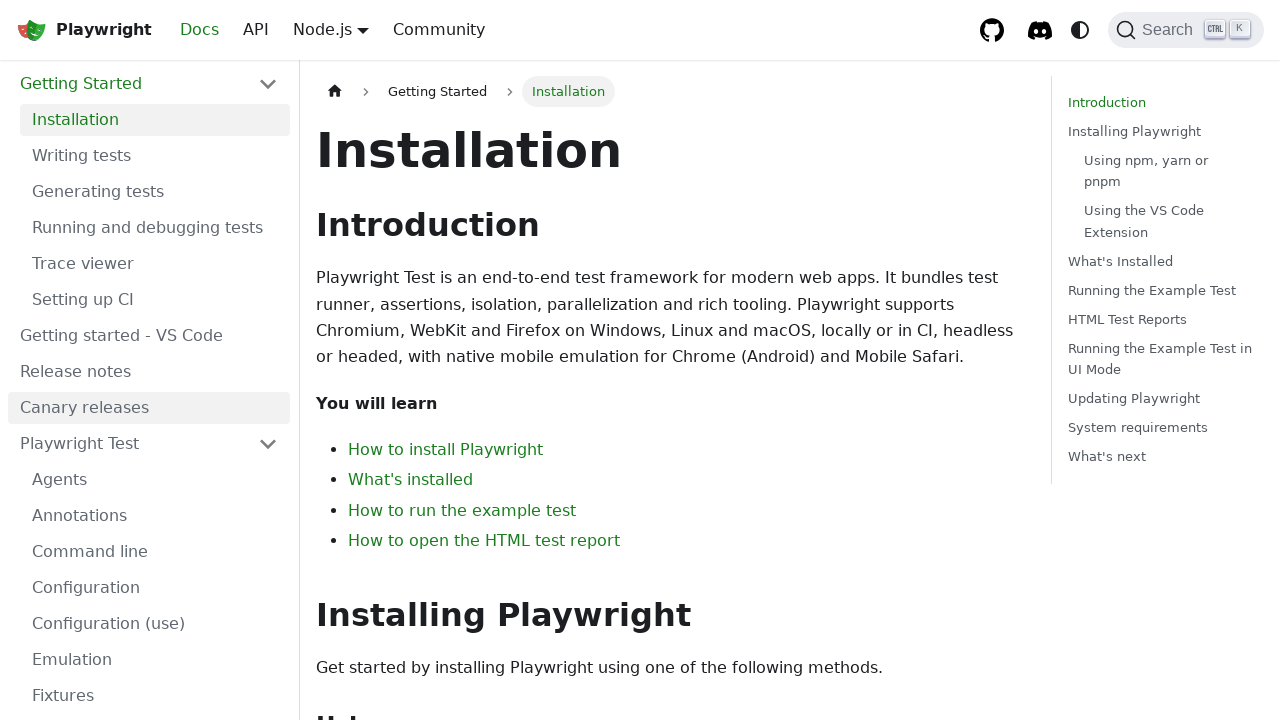

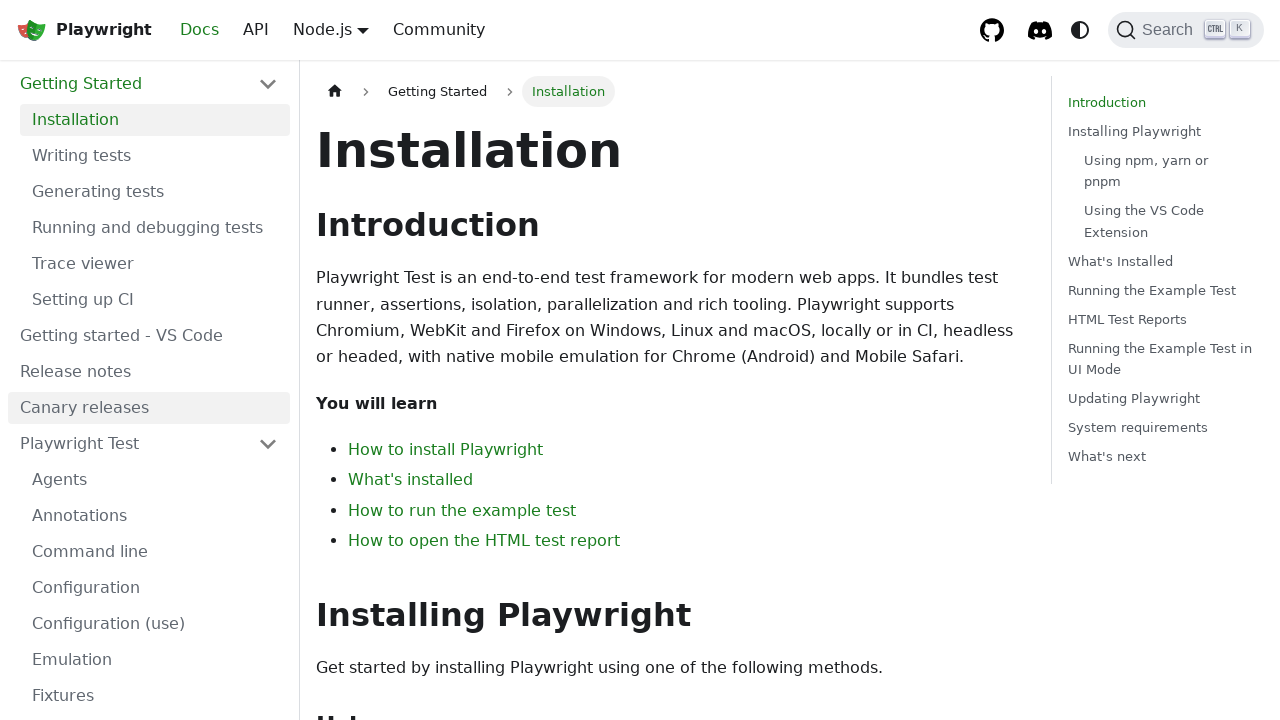